Tests a text box form by filling in name, email, and address fields, then submitting and verifying the output

Starting URL: https://demoqa.com/text-box

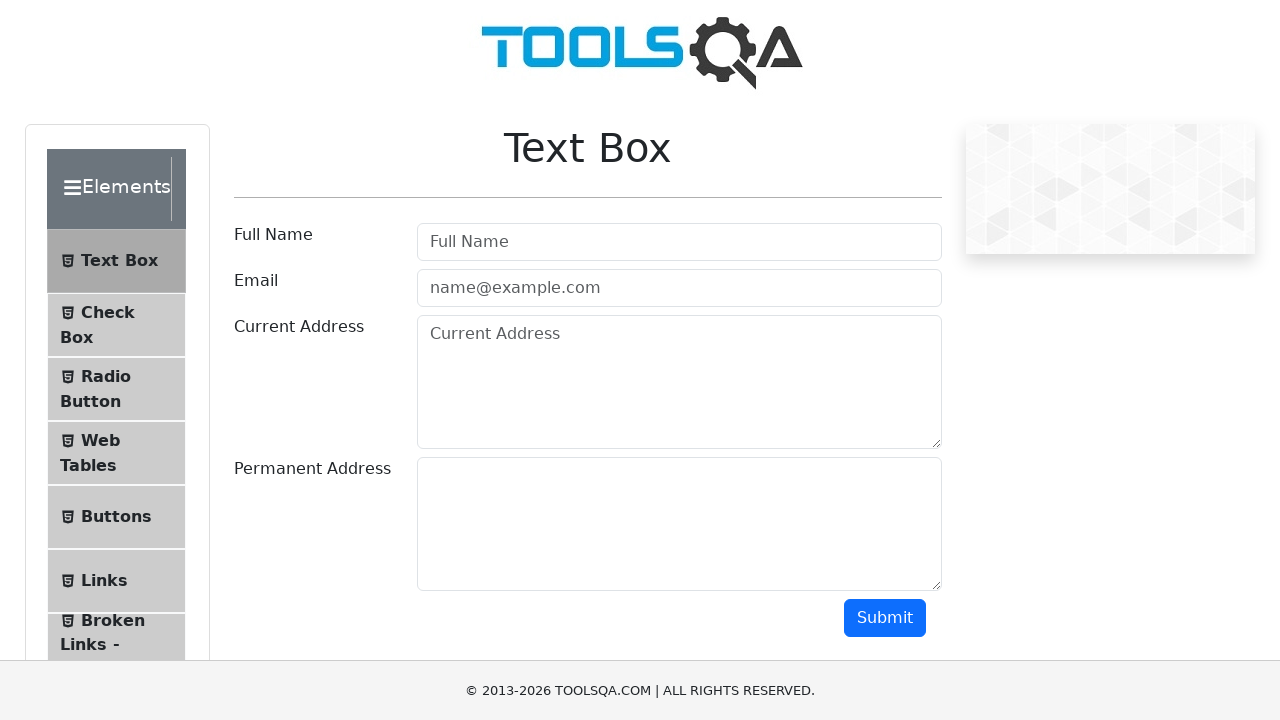

Filled userName field with 'Vlad' on #userName
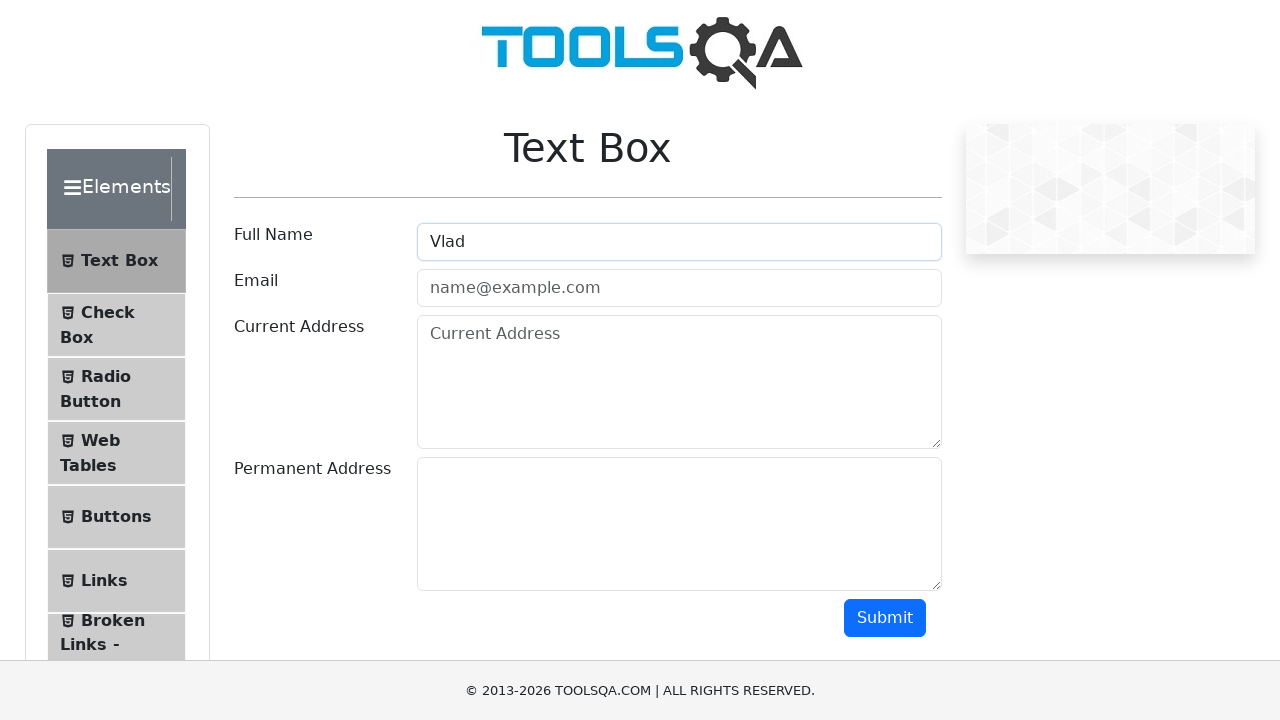

Filled userEmail field with 'vlad.nigreev@ab-soft.com' on #userEmail
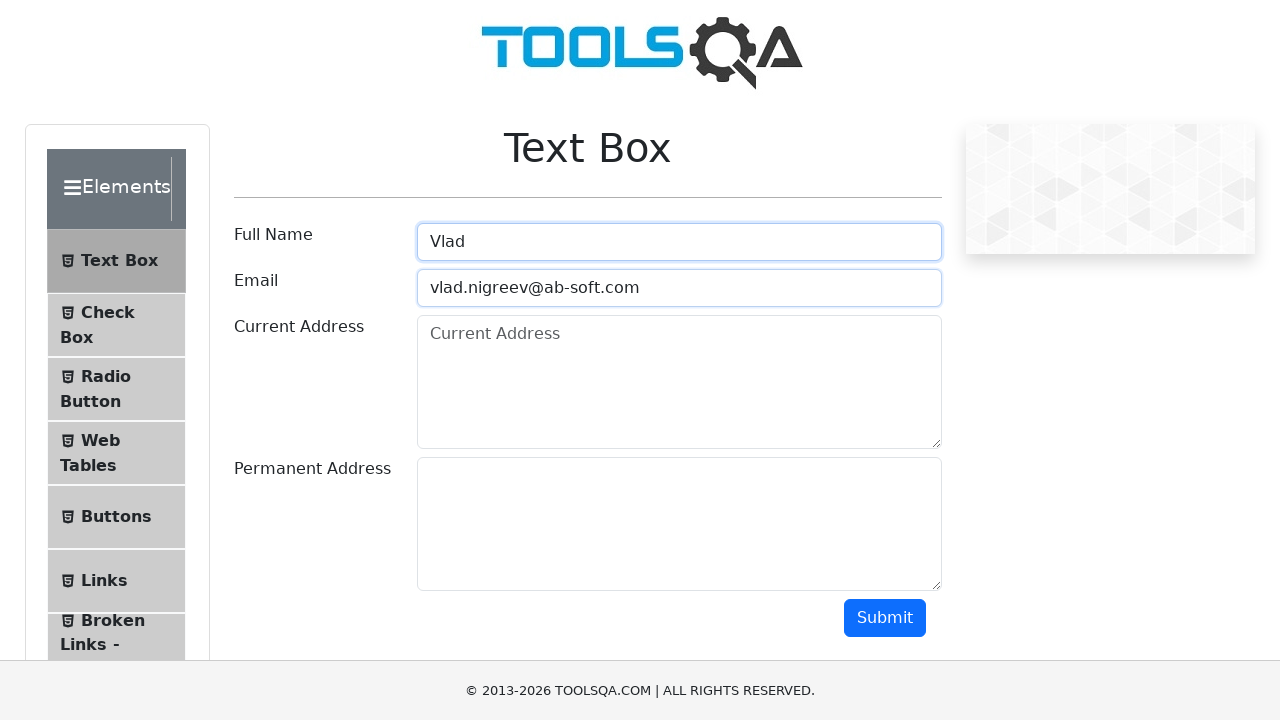

Filled currentAddress field with 'OAK Elm street' on #currentAddress
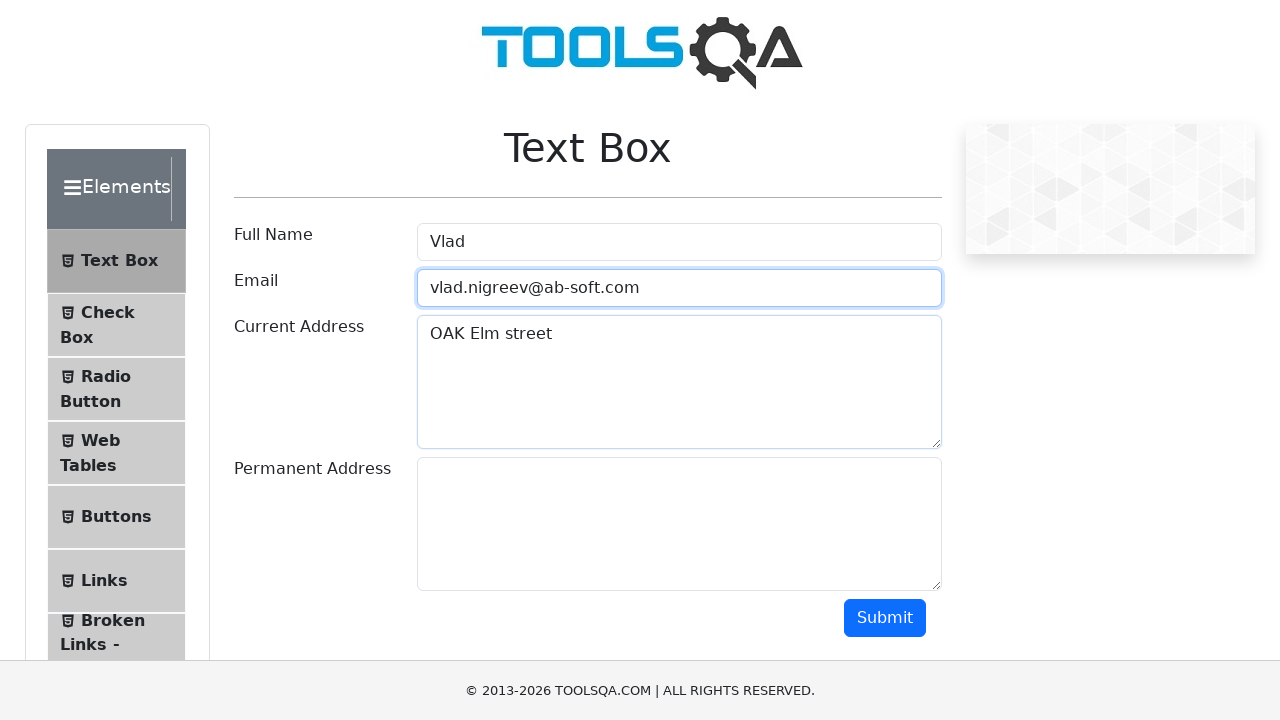

Filled permanentAddress field with 'OAK Baker street' on #permanentAddress
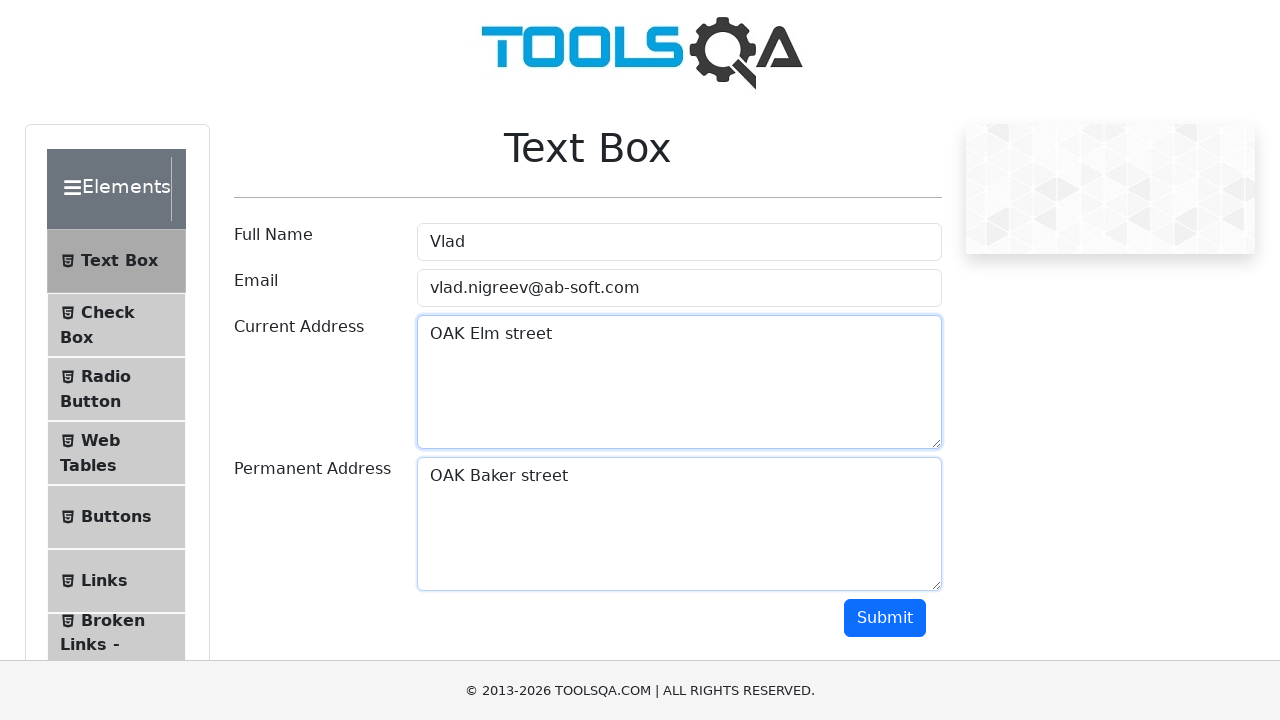

Clicked submit button at (885, 618) on #submit
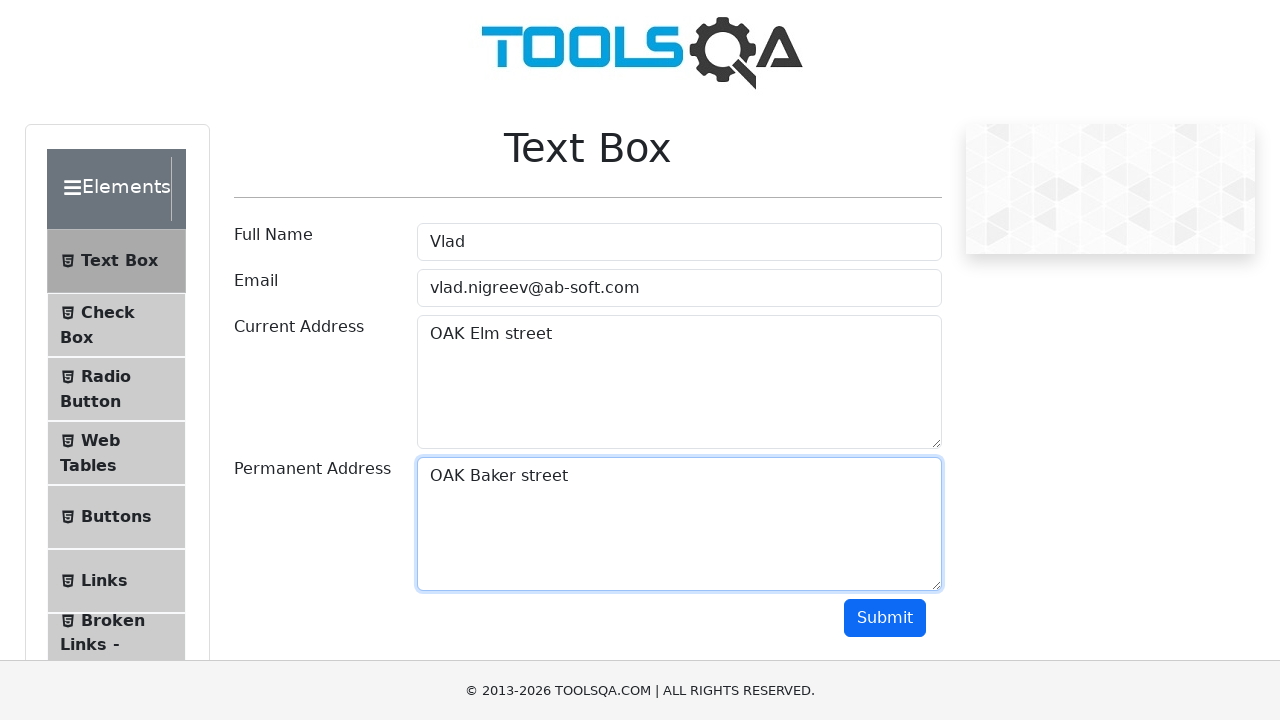

Output element appeared after form submission
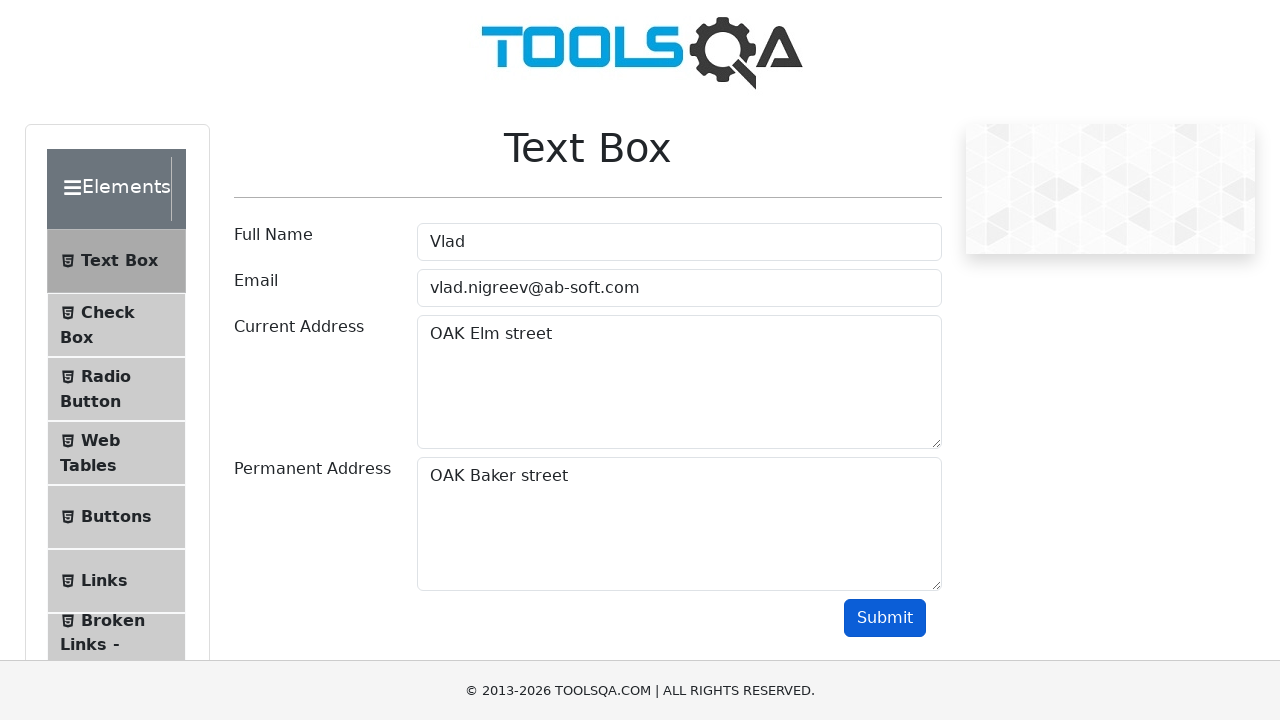

Verified output contains name 'Vlad'
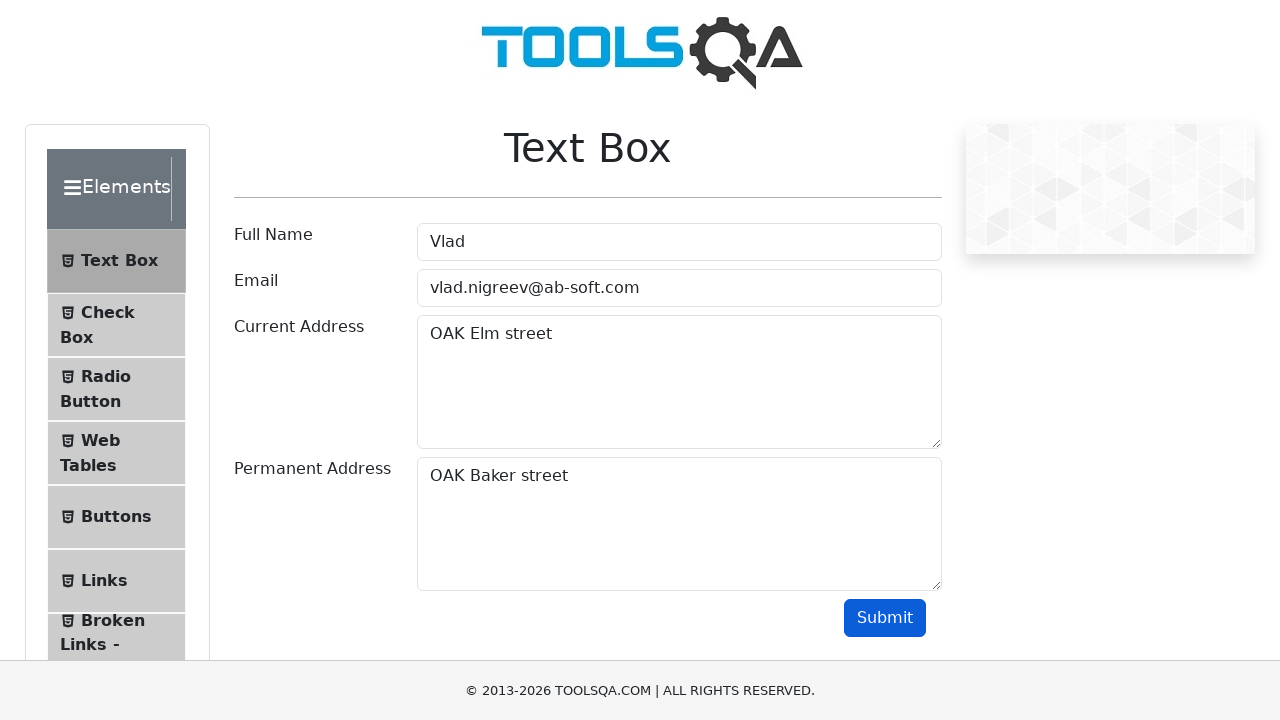

Verified output contains email 'vlad.nigreev@ab-soft.com'
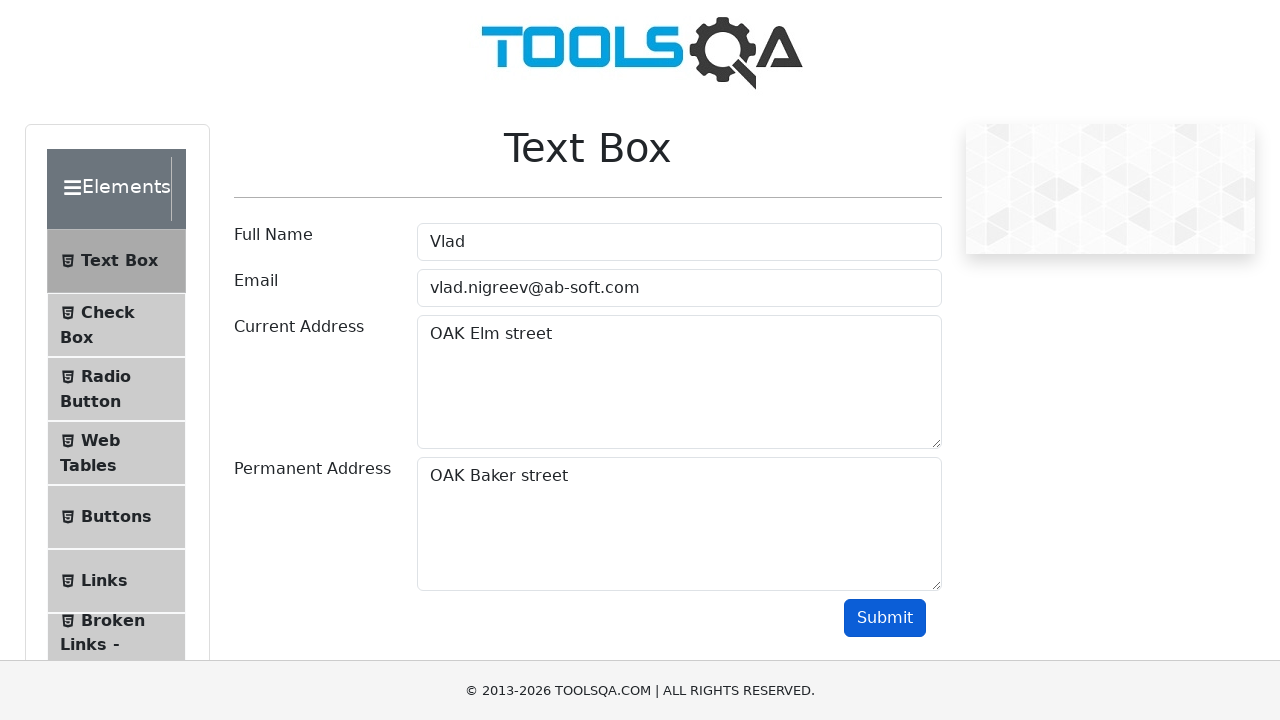

Verified output contains current address 'OAK Elm street'
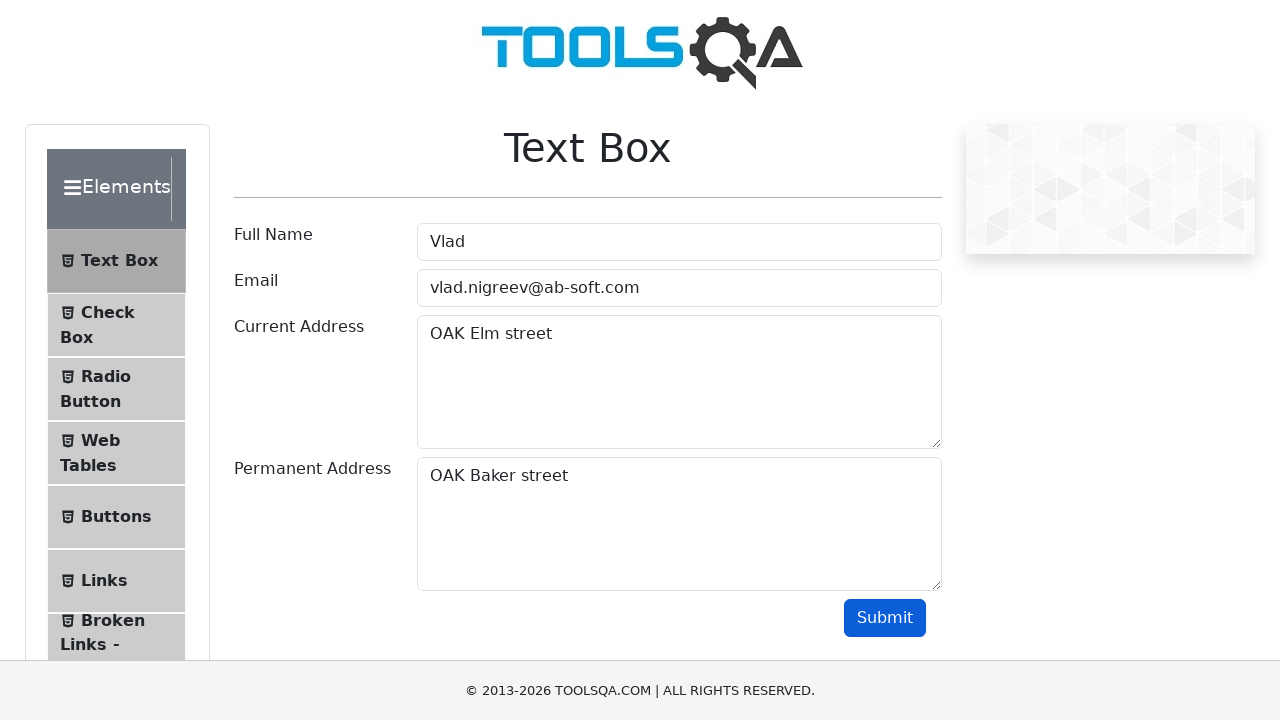

Verified output contains permanent address 'OAK Baker street'
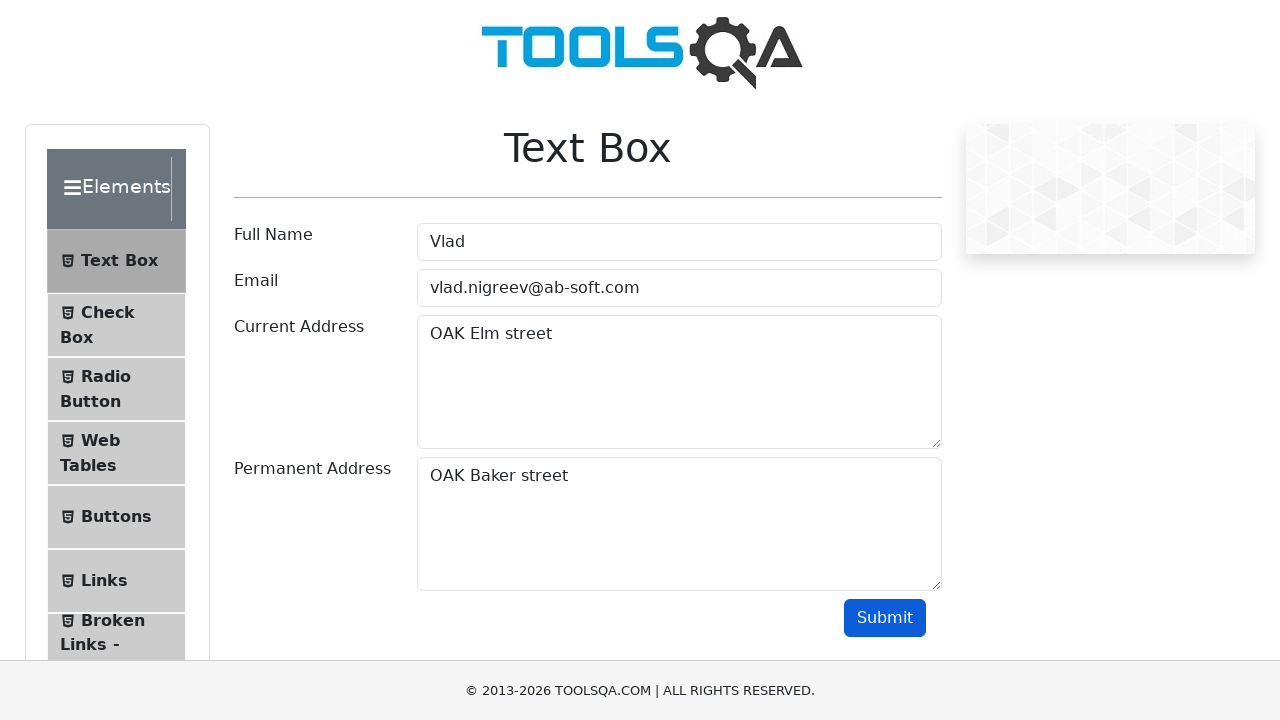

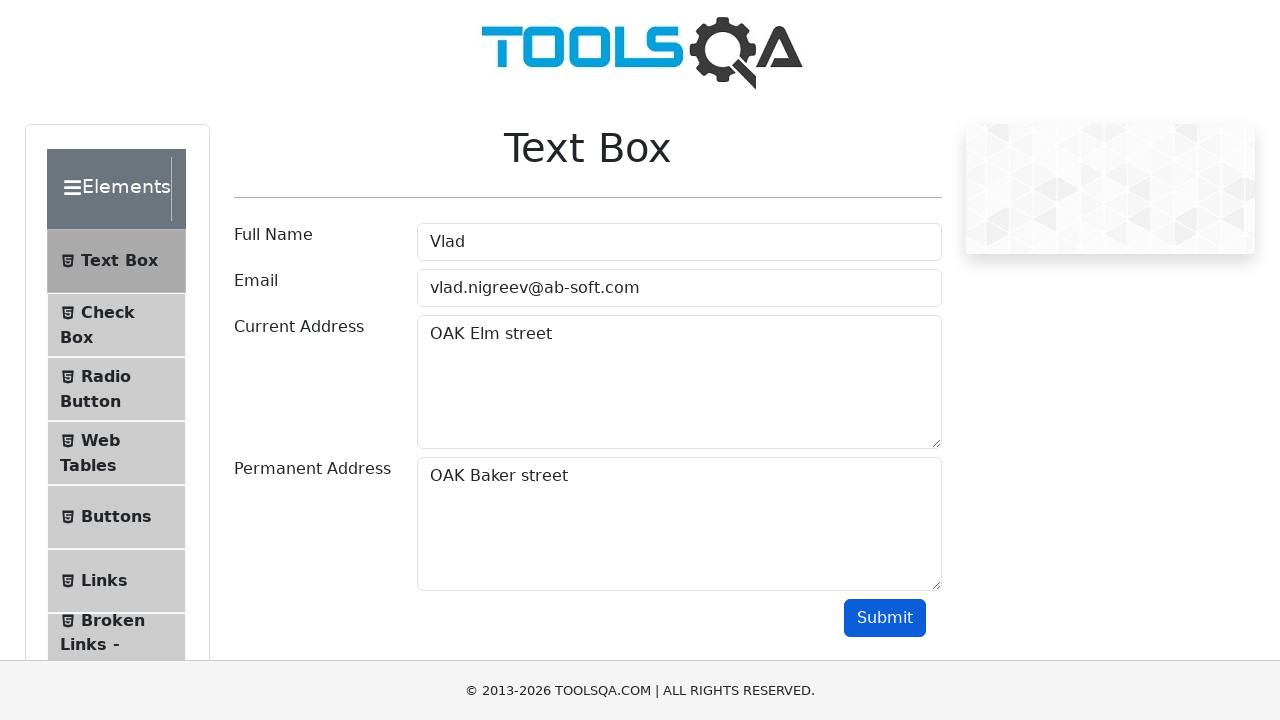